Tests interaction with a Selenium course content page by clicking on a heading element to expand content, then right-clicking on a resume download link to open the context menu

Starting URL: http://greenstech.in/selenium-course-content.html

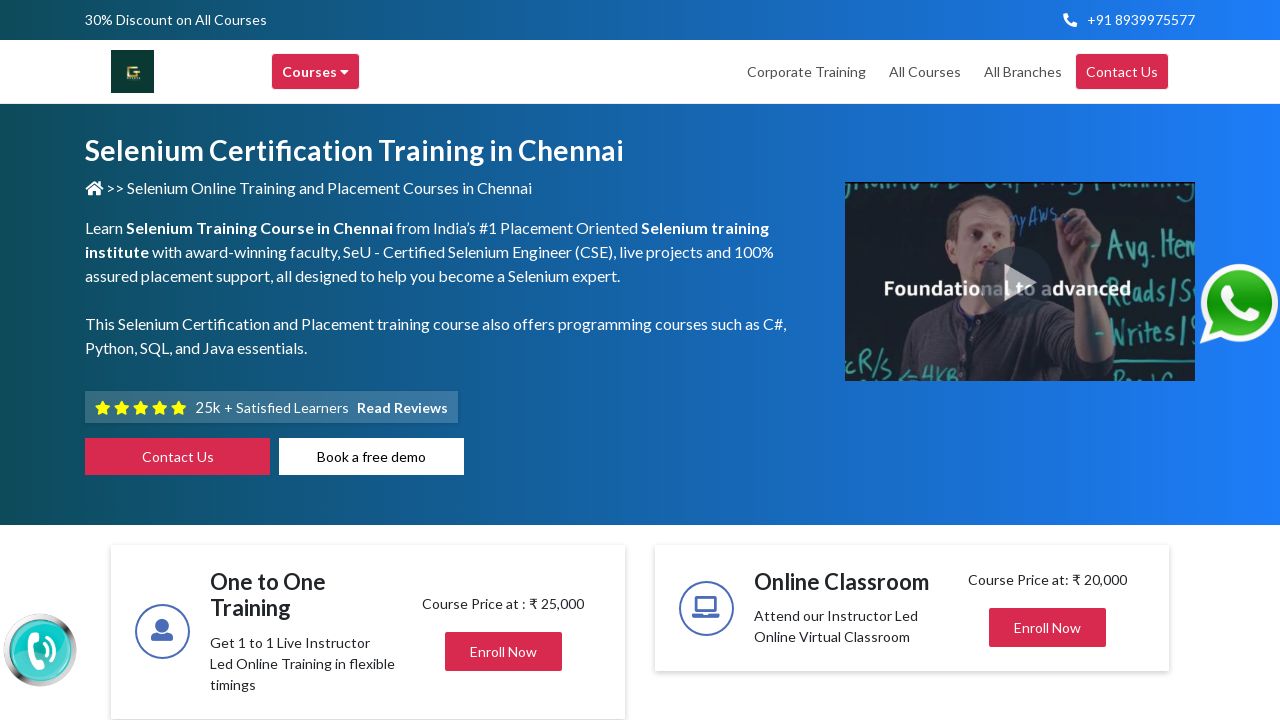

Clicked heading element to expand content at (1048, 360) on #heading201
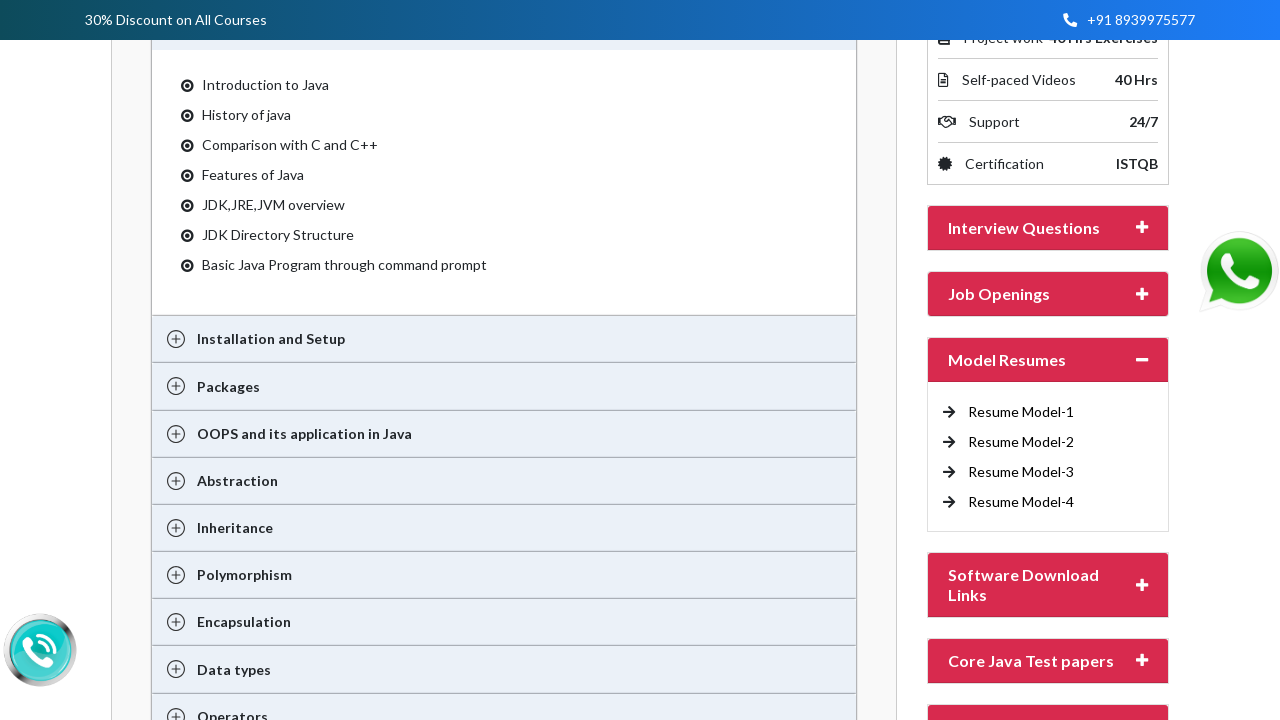

Resume Model-4 link became visible
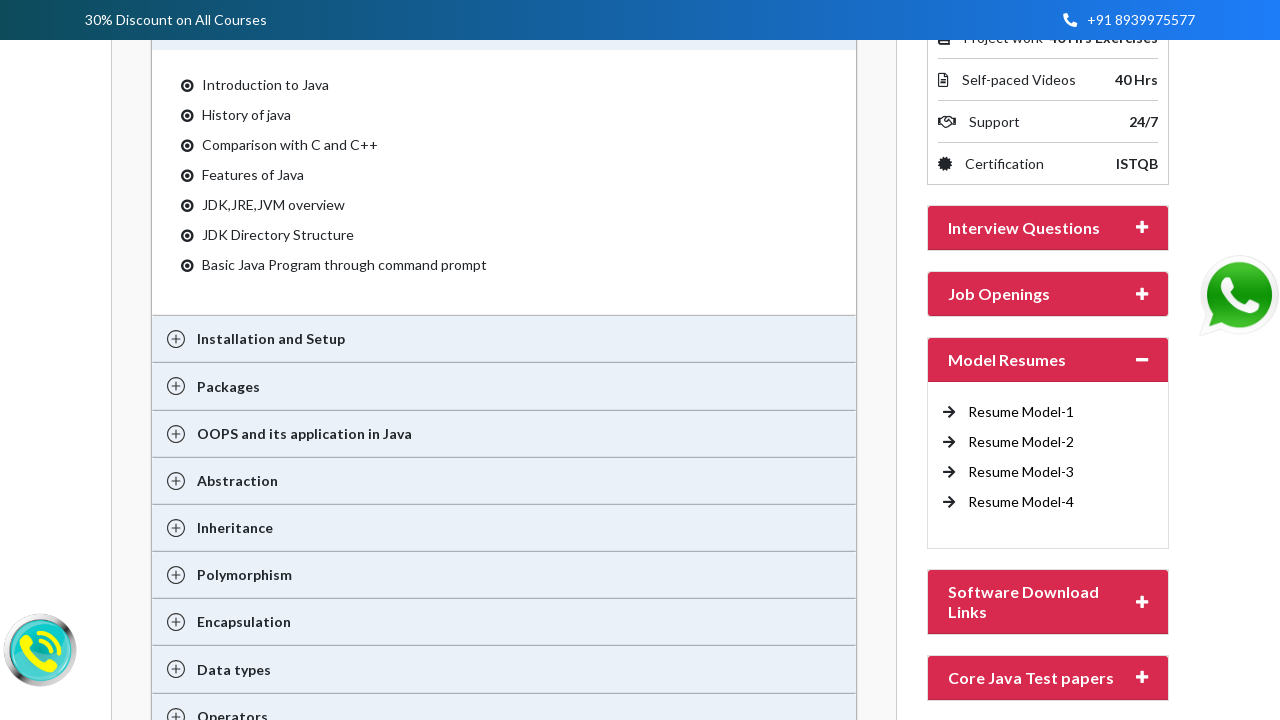

Right-clicked on Resume Model-4 link to open context menu at (1021, 502) on //a[text()='Resume Model-4 ']
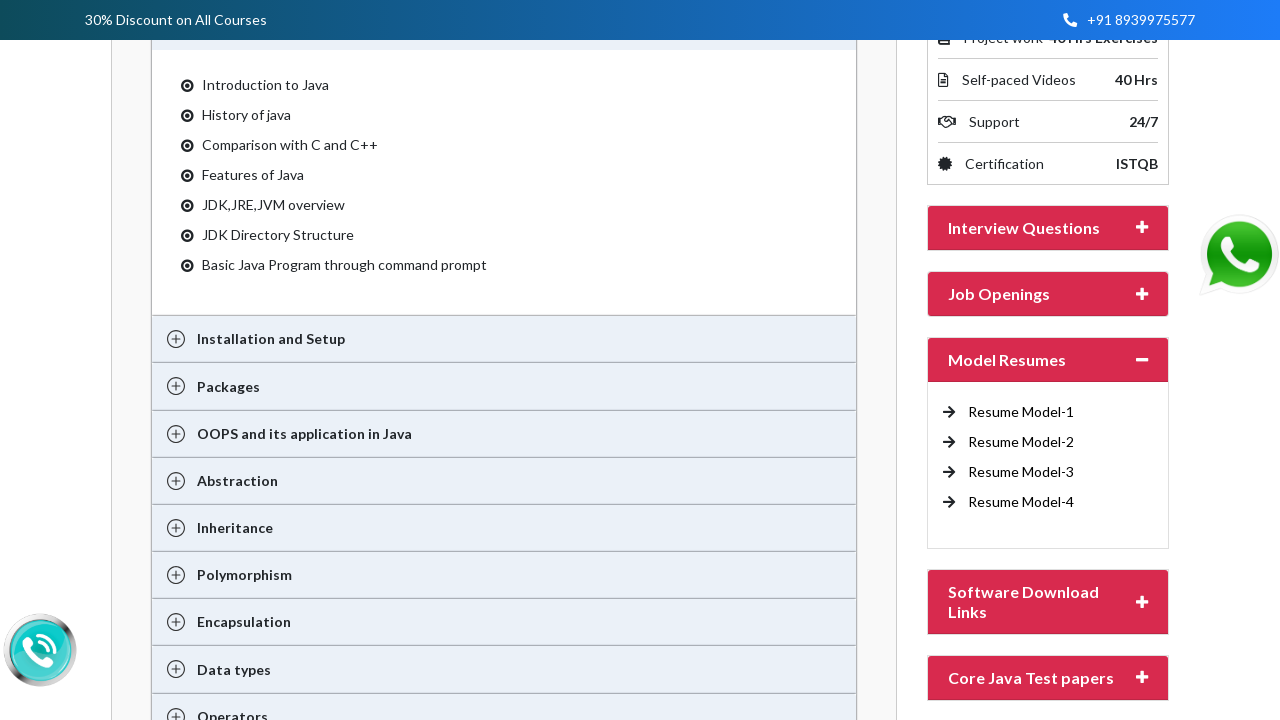

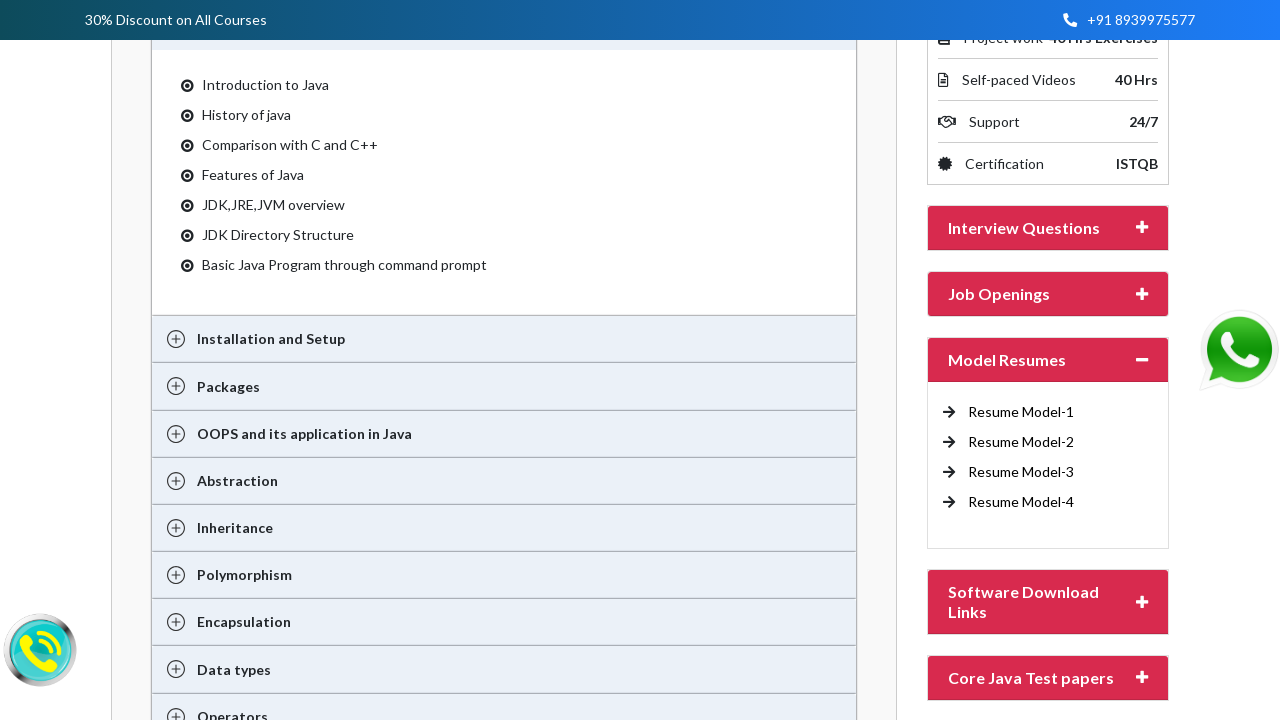